Navigates to the Edureka educational website and maximizes the browser window to verify the page loads correctly.

Starting URL: https://www.edureka.co/

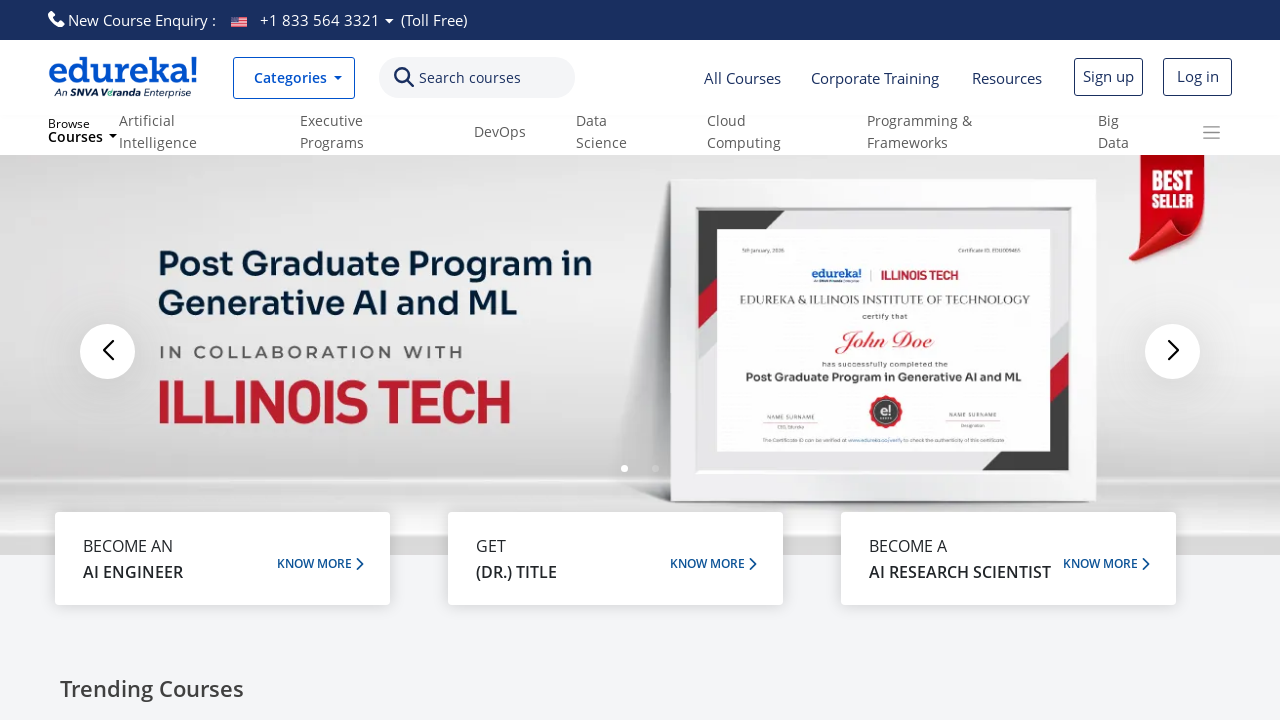

Set viewport size to 1920x1080 to maximize browser window
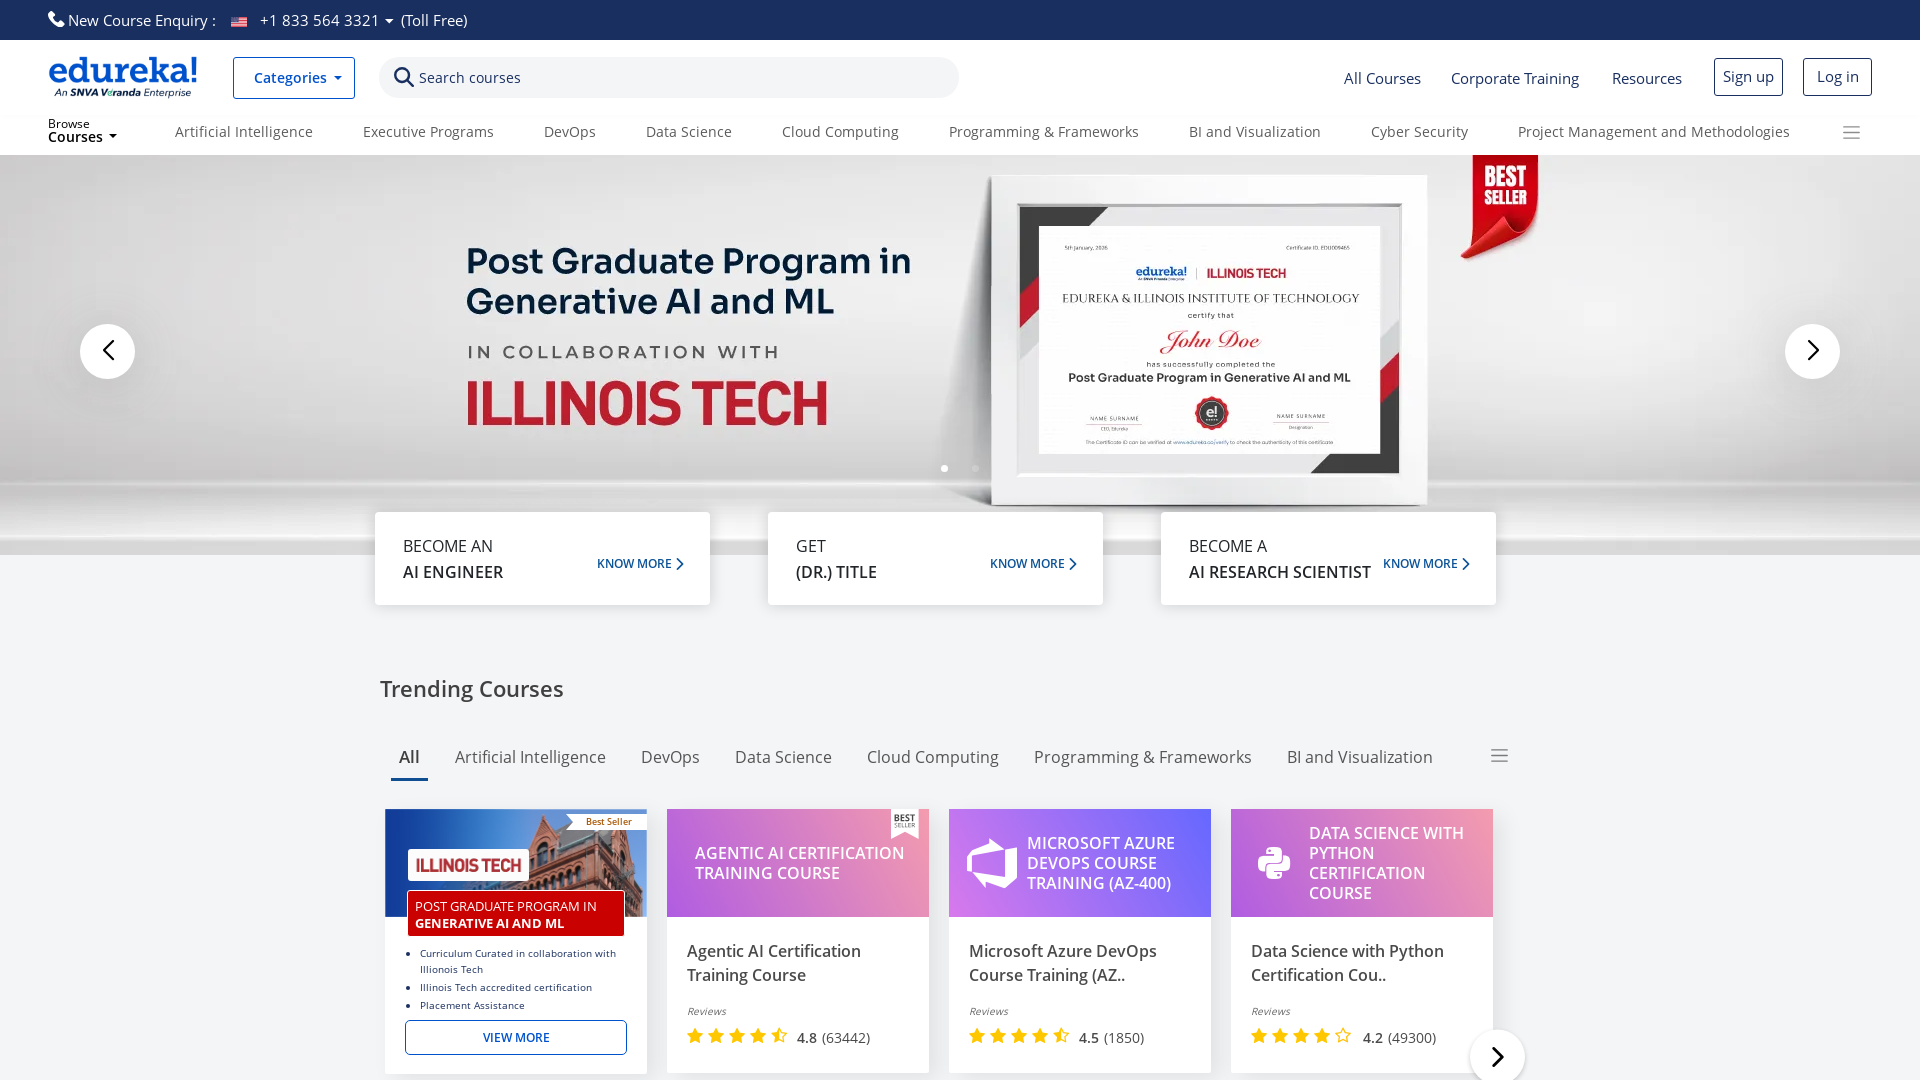

Page loaded - DOM content fully rendered
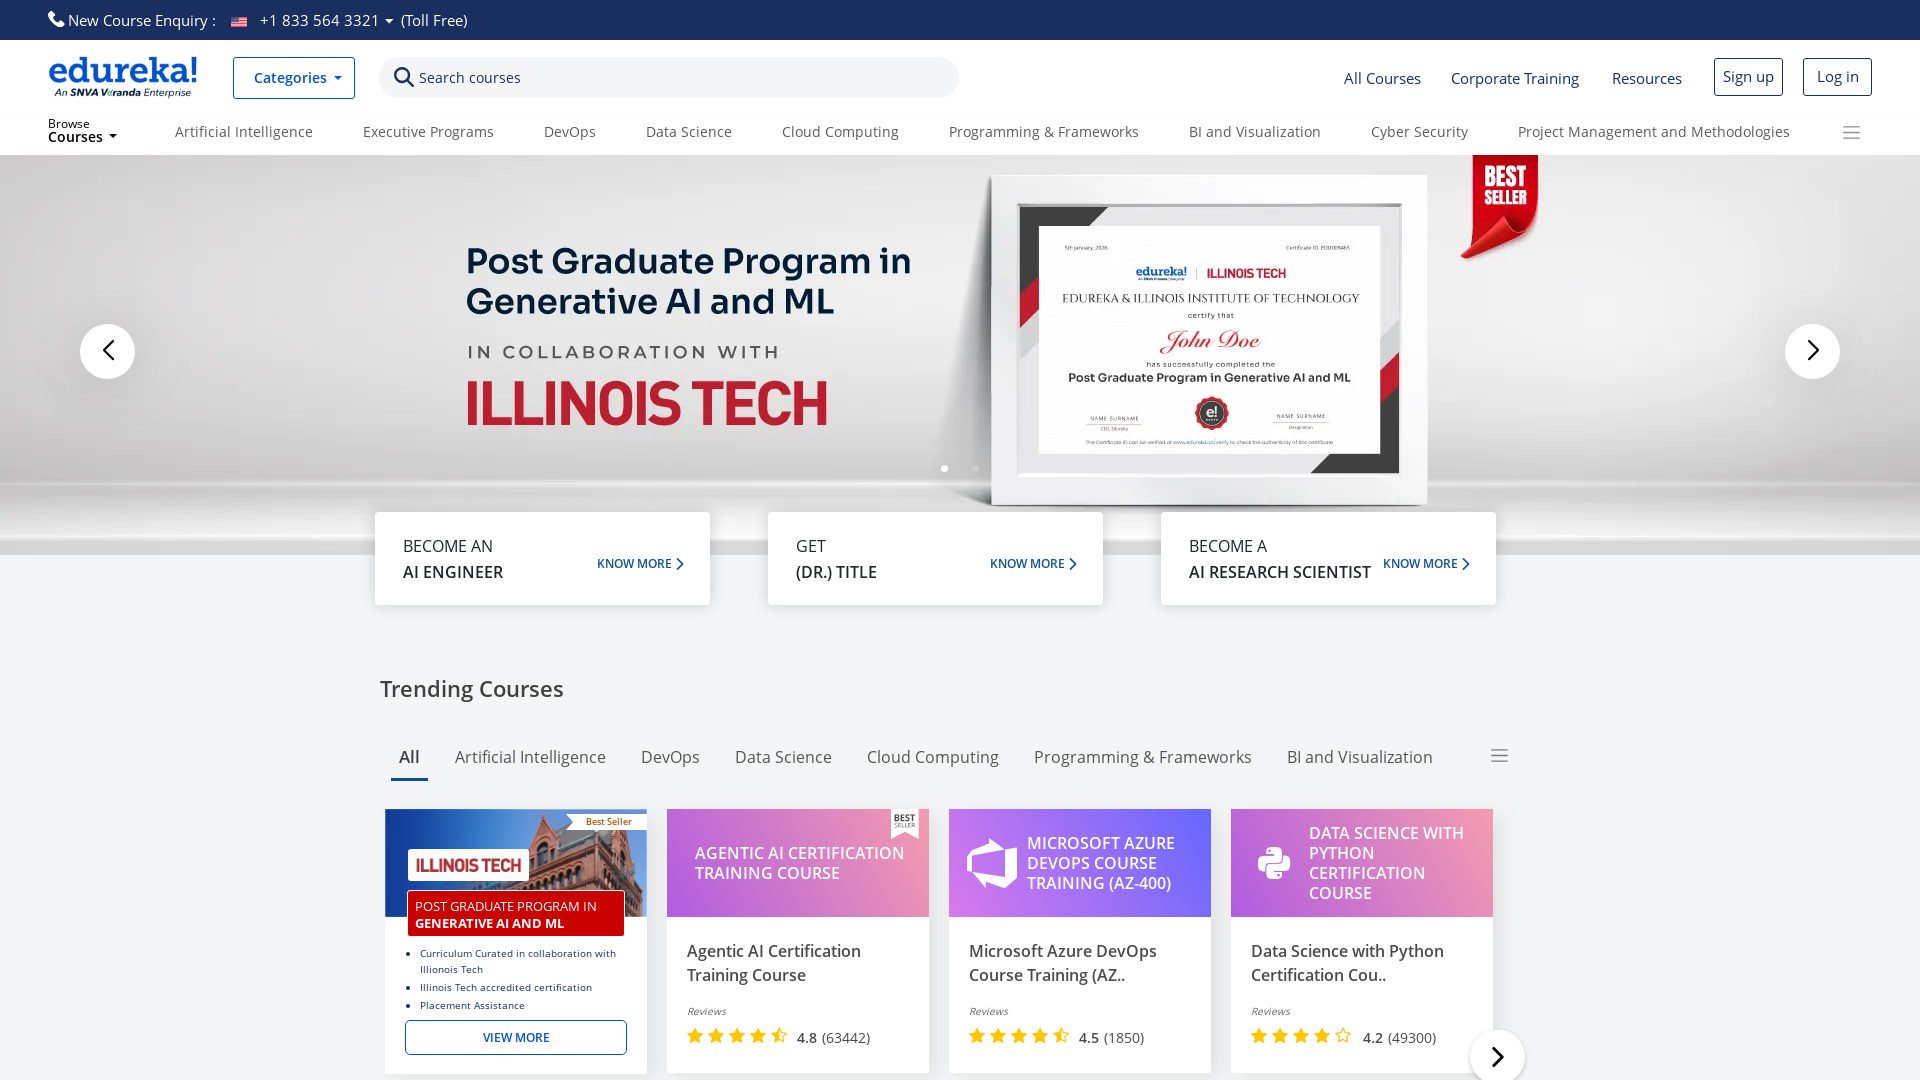

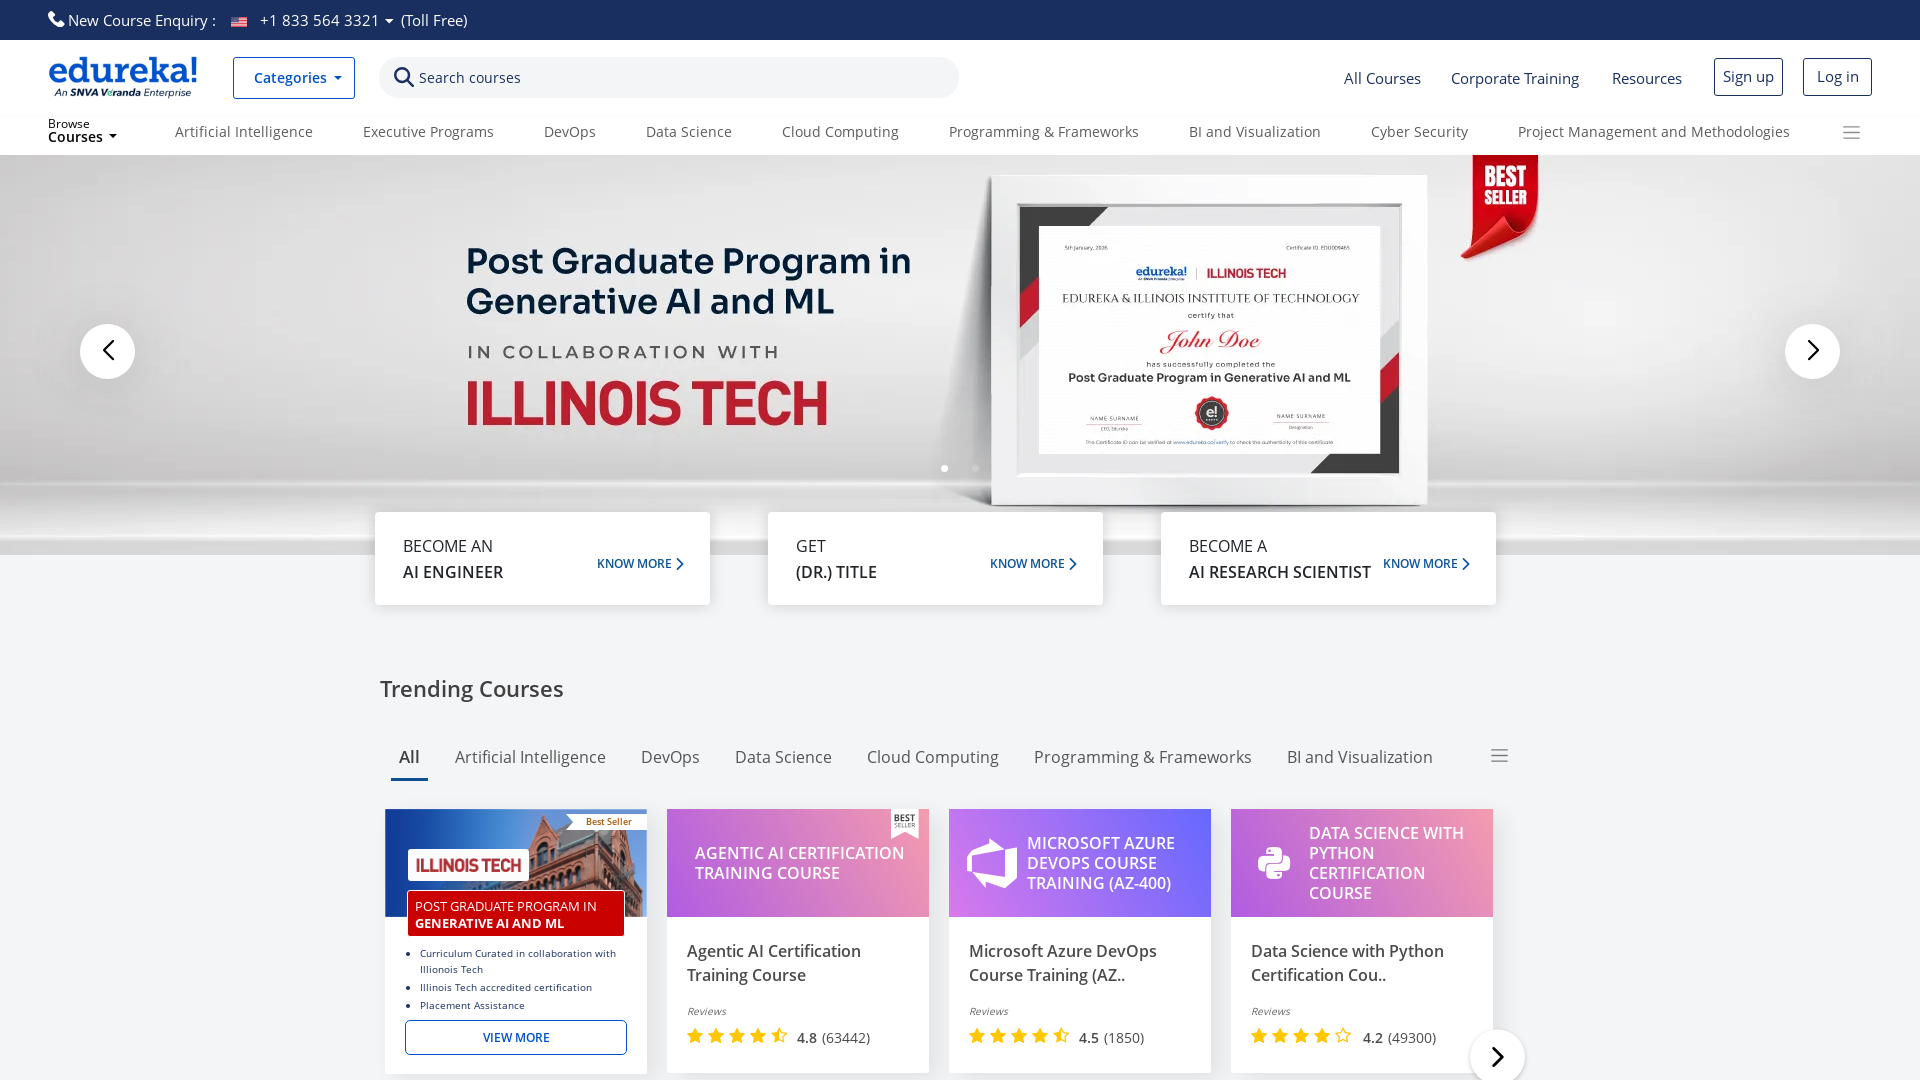